Tests the search functionality on 99 Bottles of Beer website by navigating to the search page, entering a programming language name (python), and verifying search results are returned.

Starting URL: https://www.99-bottles-of-beer.net/

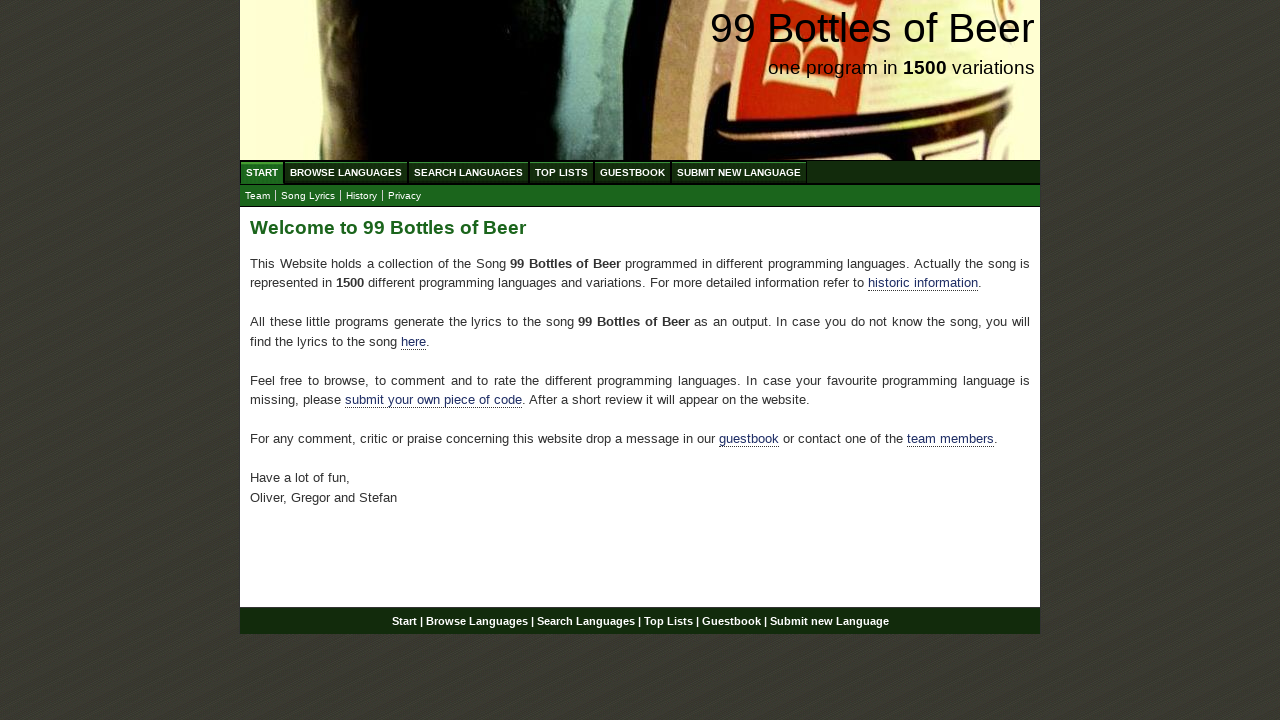

Clicked on 'Search Languages' menu item at (468, 172) on xpath=//ul[@id='menu']/li/a[@href='/search.html']
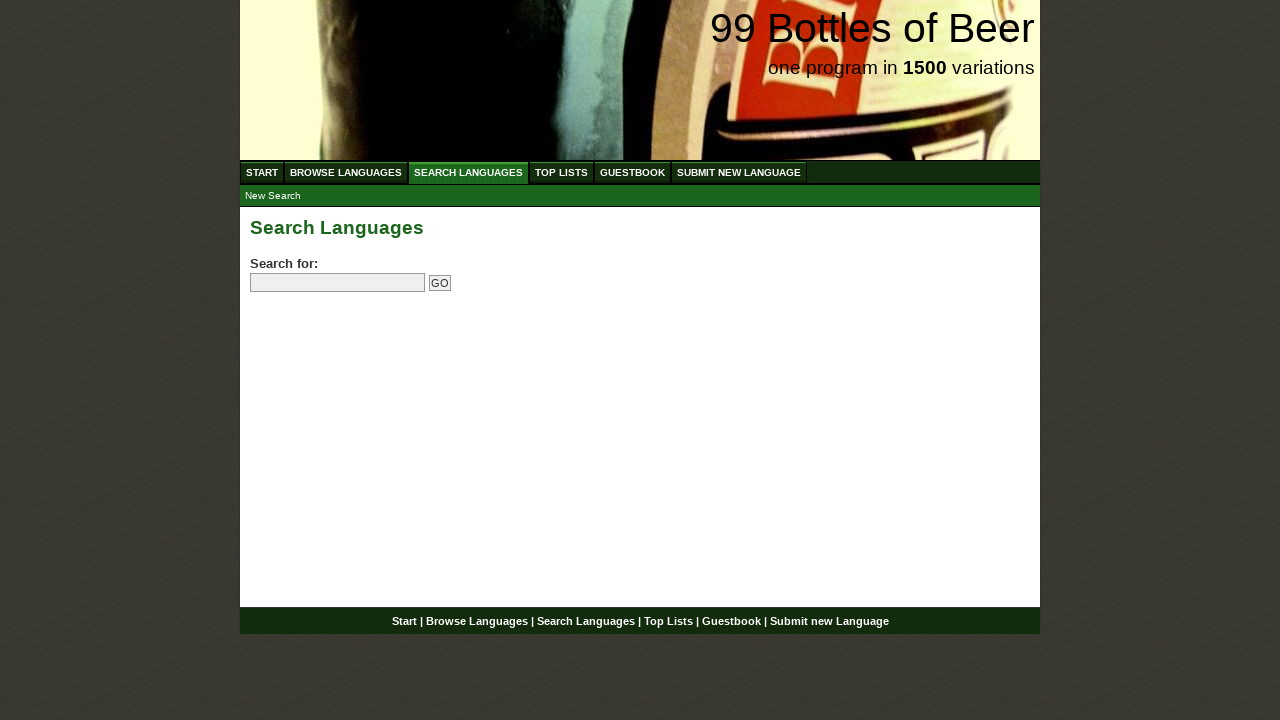

Clicked on search input field at (338, 283) on input[name='search']
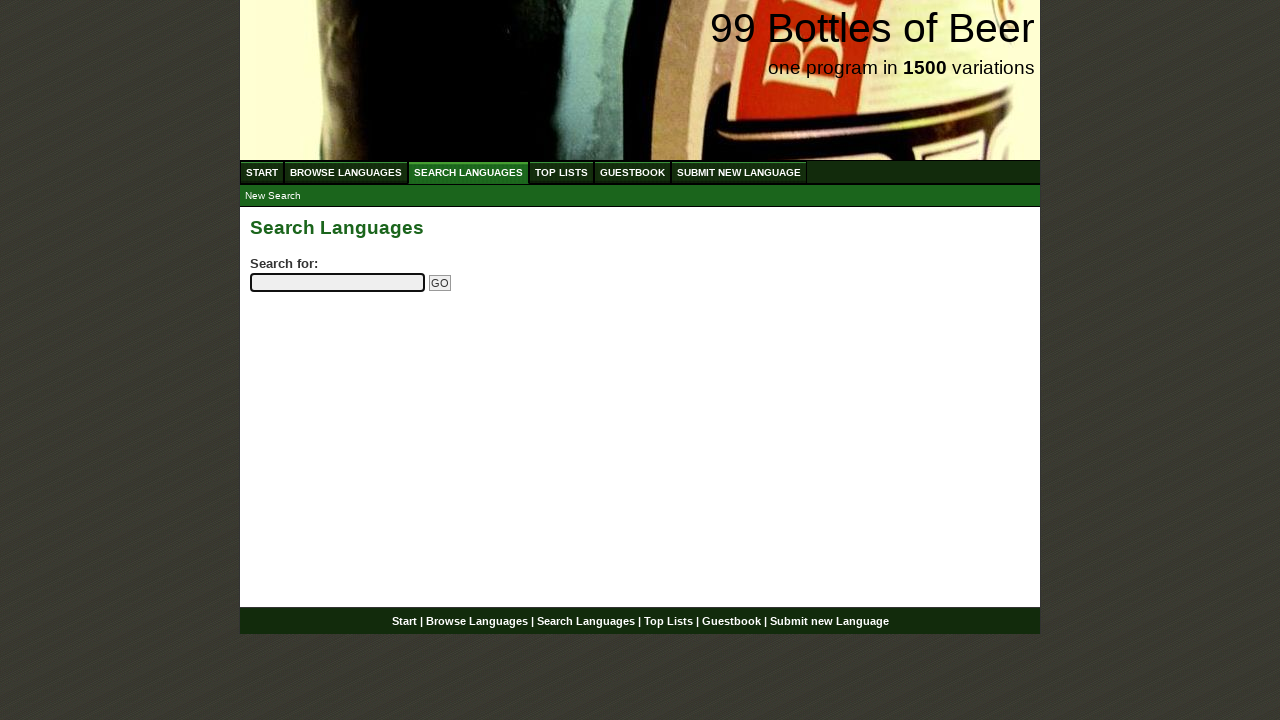

Entered 'python' in search field on input[name='search']
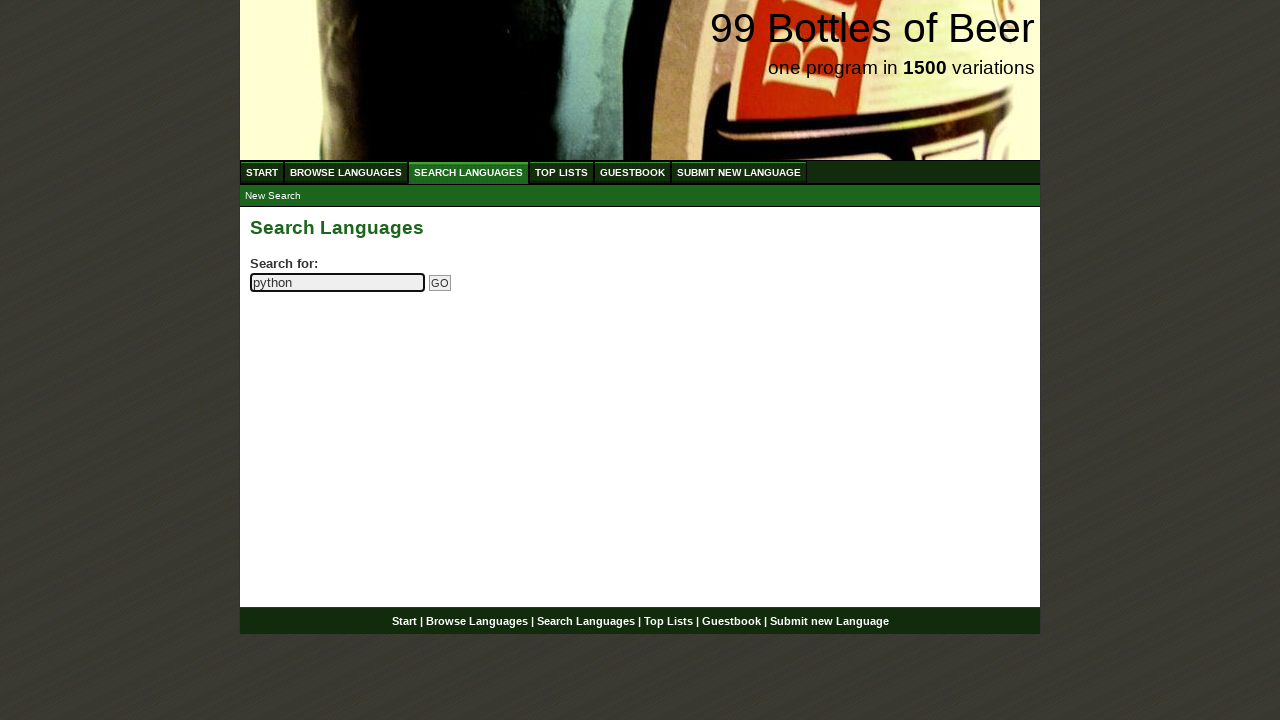

Clicked Go button to submit search at (440, 283) on input[name='submitsearch']
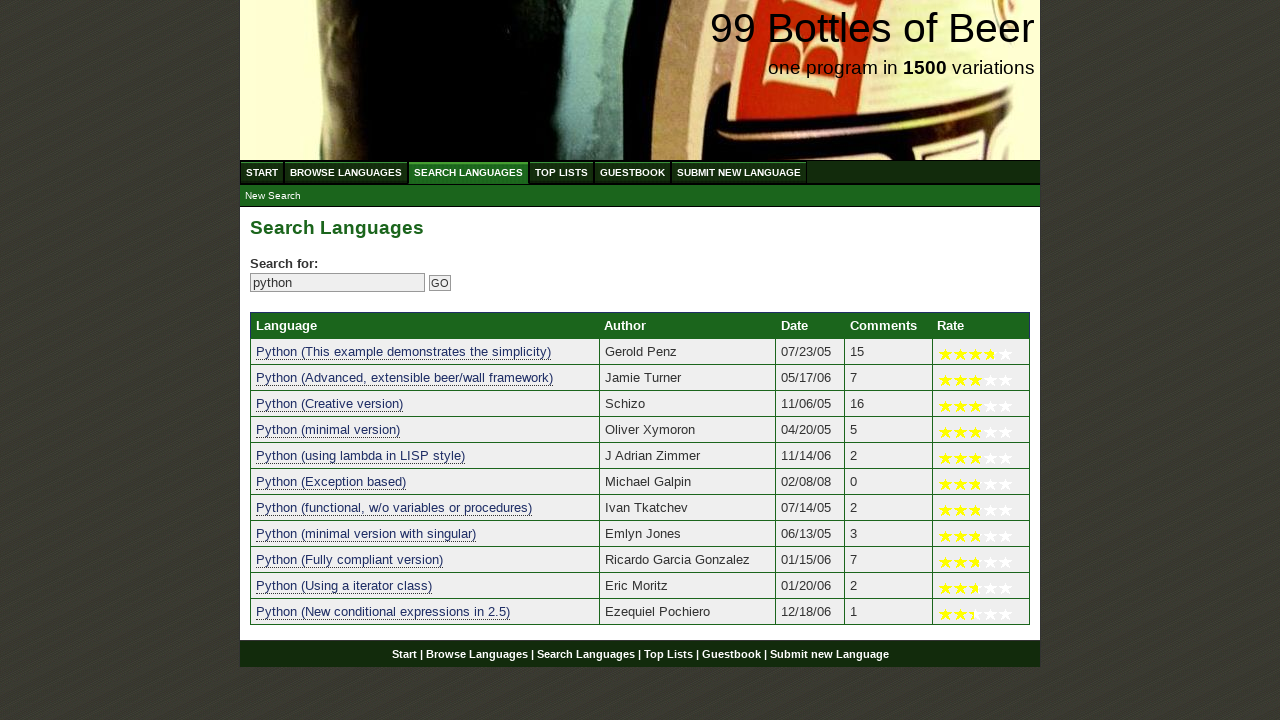

Search results table loaded successfully
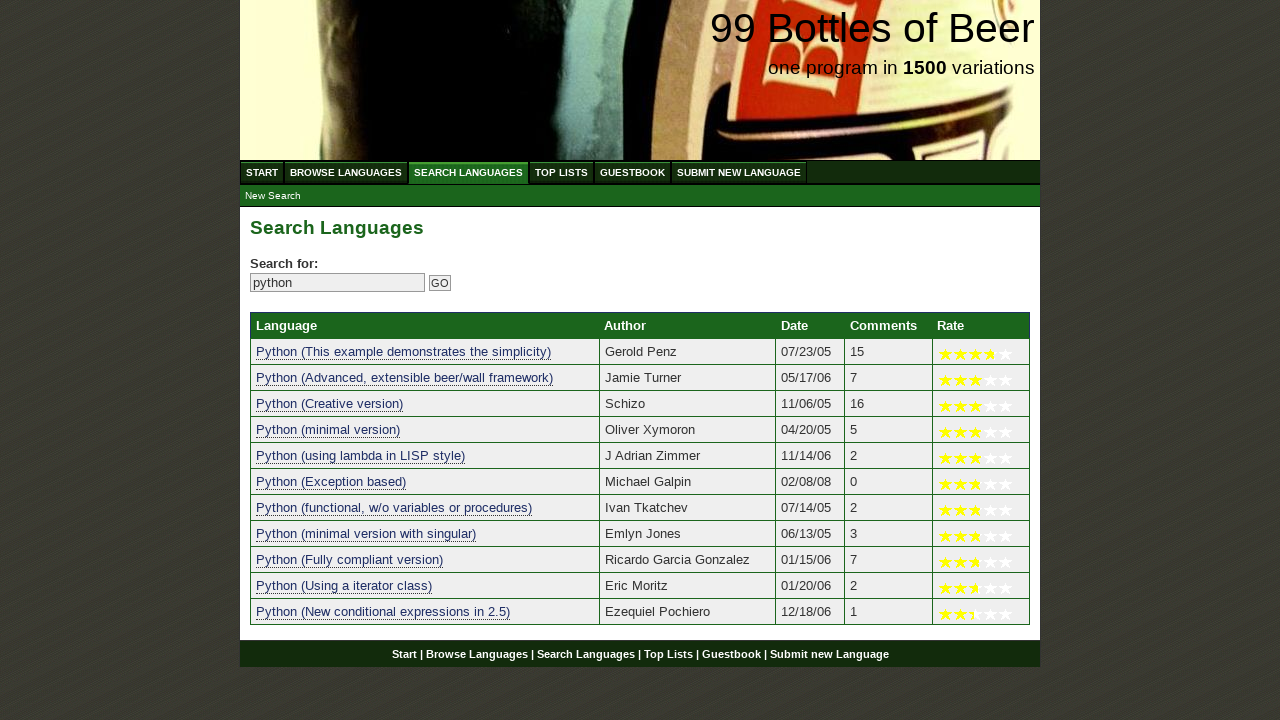

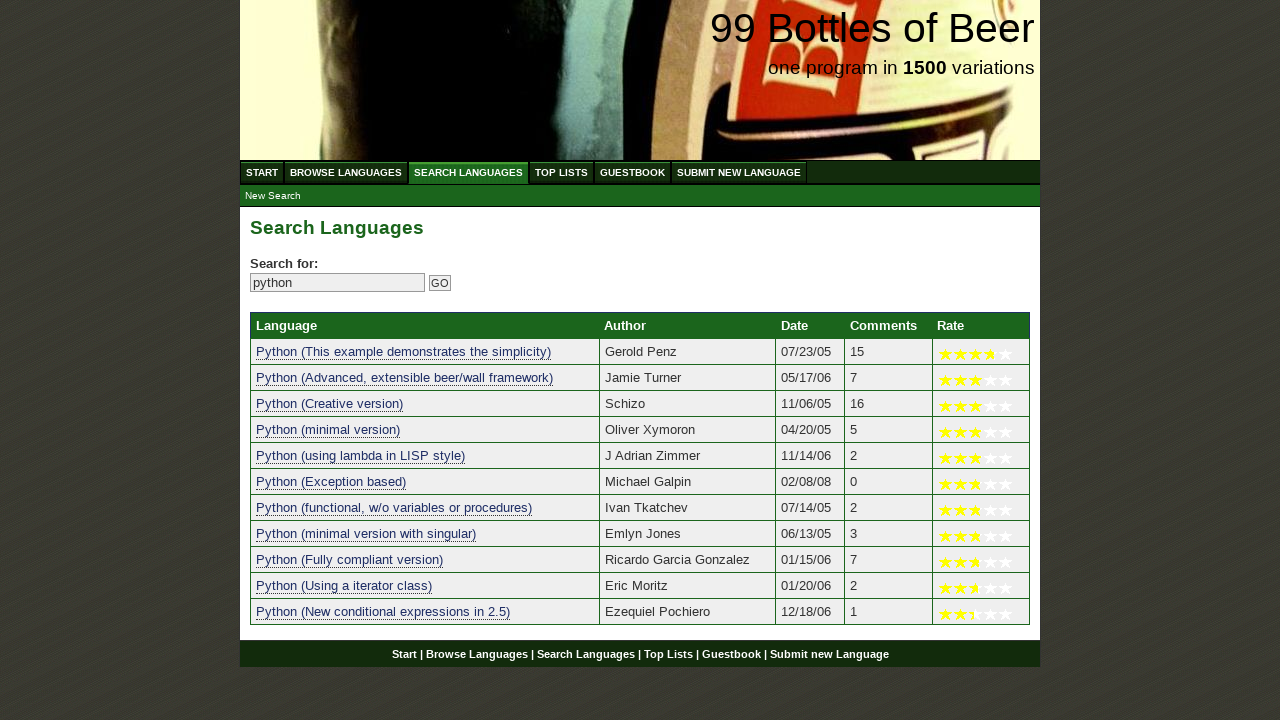